Tests horizontal slider functionality by moving the slider using arrow keys until it reaches a specific value

Starting URL: https://the-internet.herokuapp.com/horizontal_slider

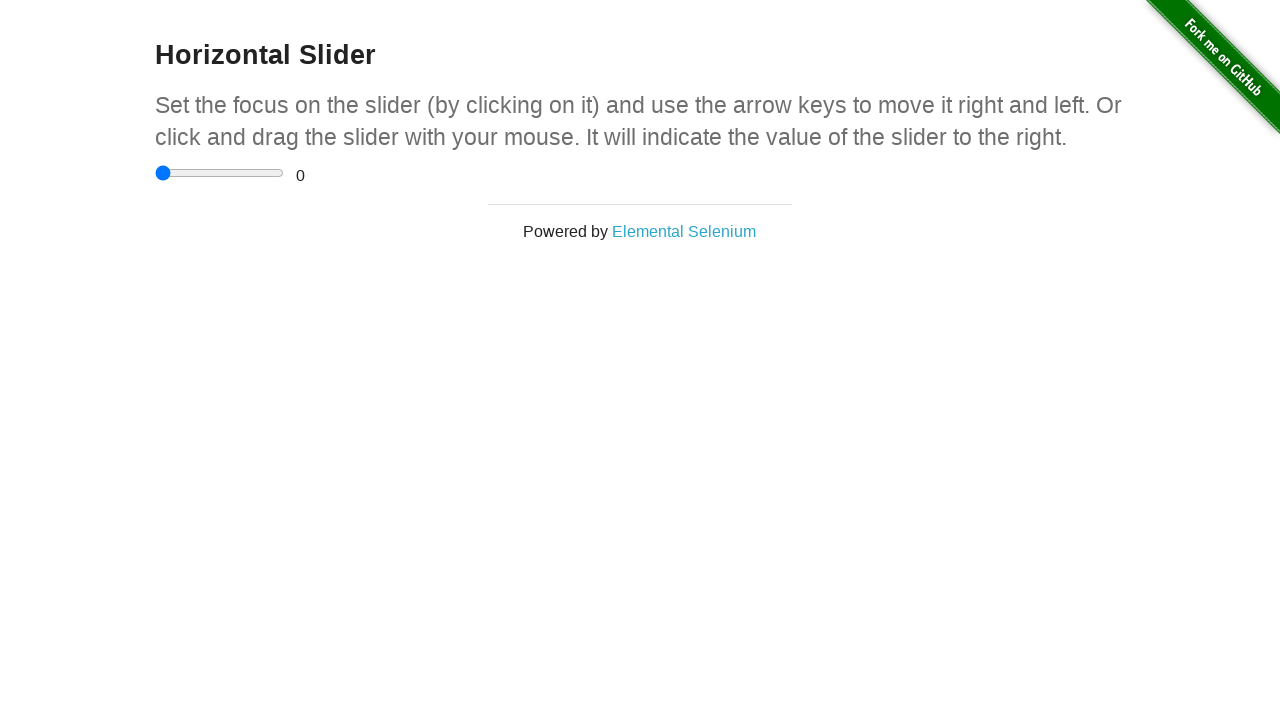

Navigated to horizontal slider test page
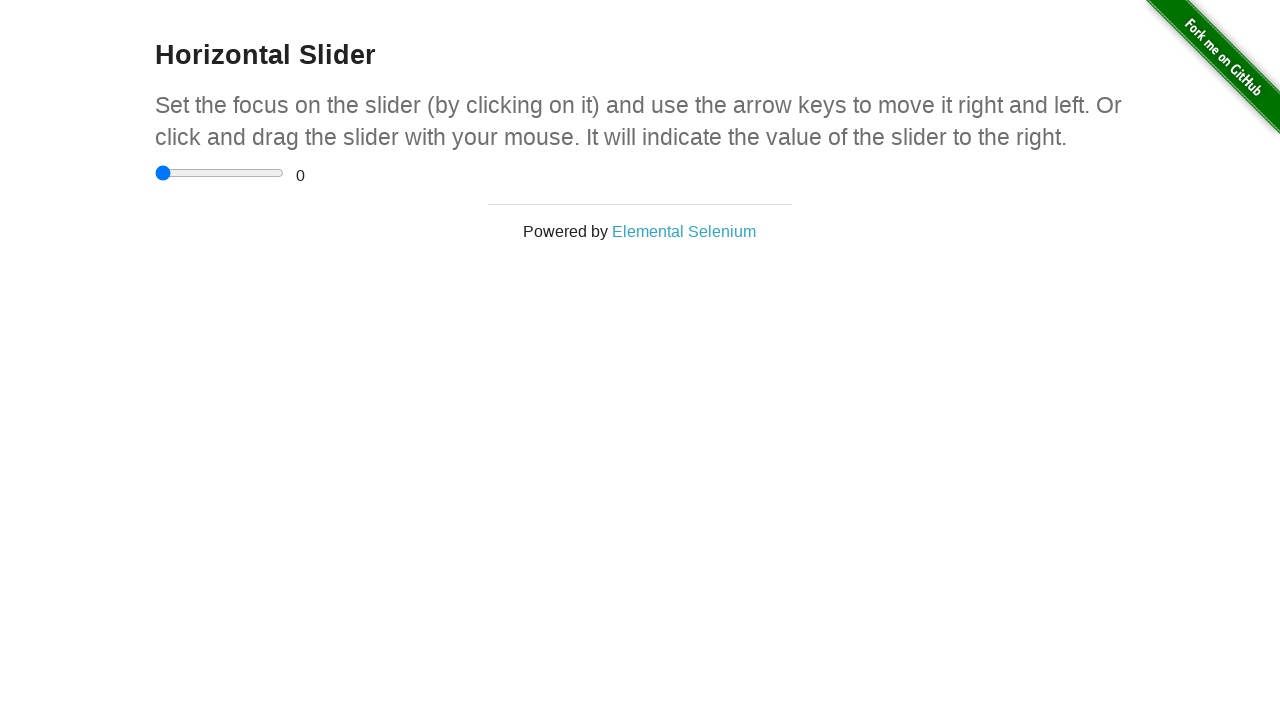

Located slider element
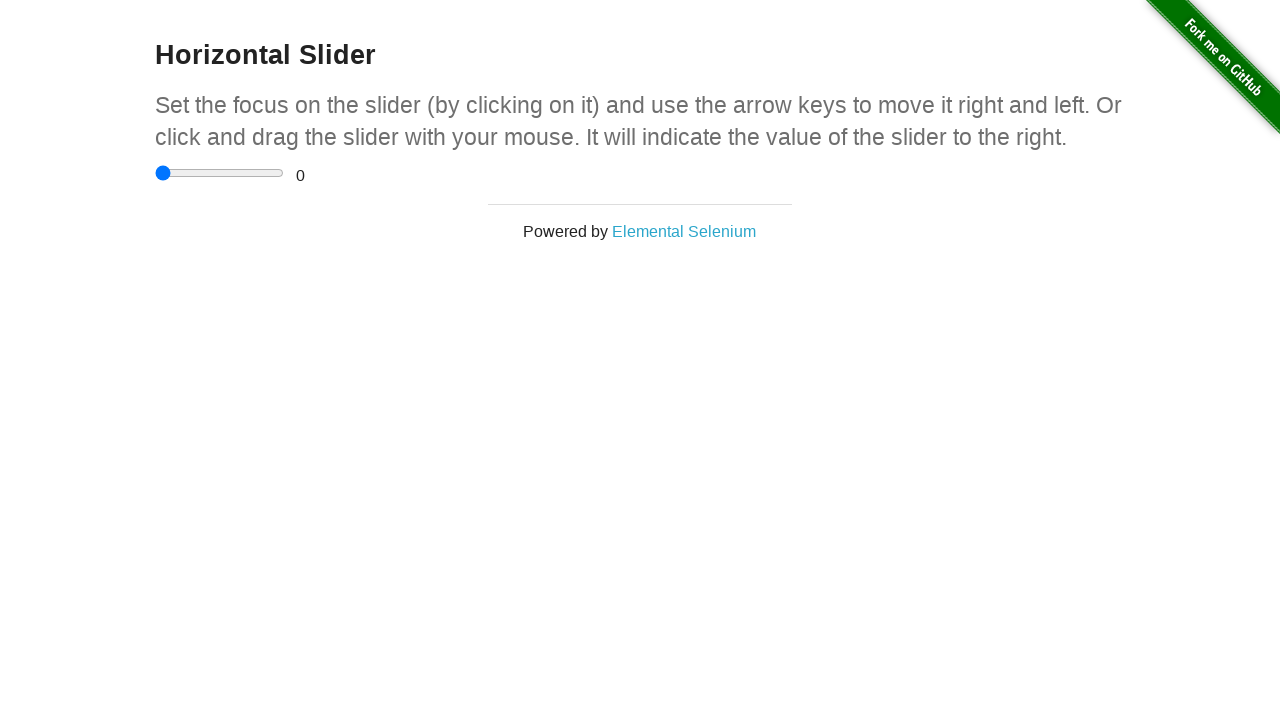

Located range display element
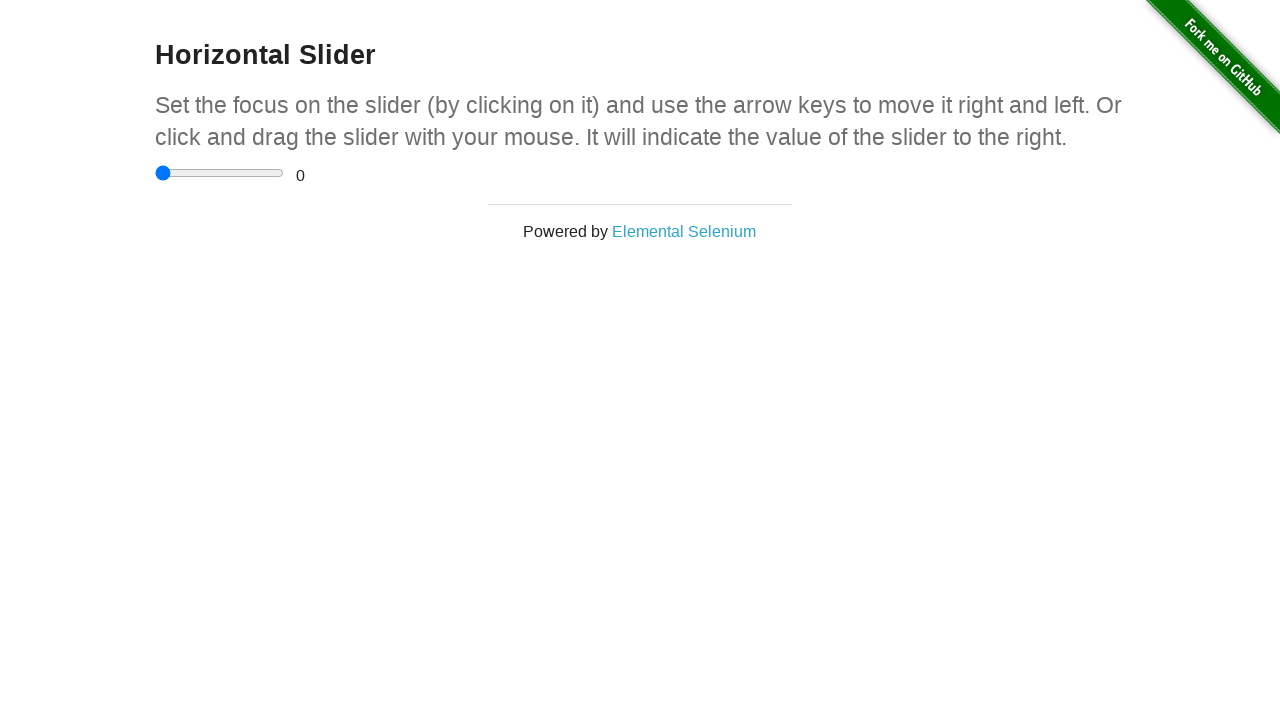

Pressed ArrowRight to move slider towards target value 4.5 on input[type='range']
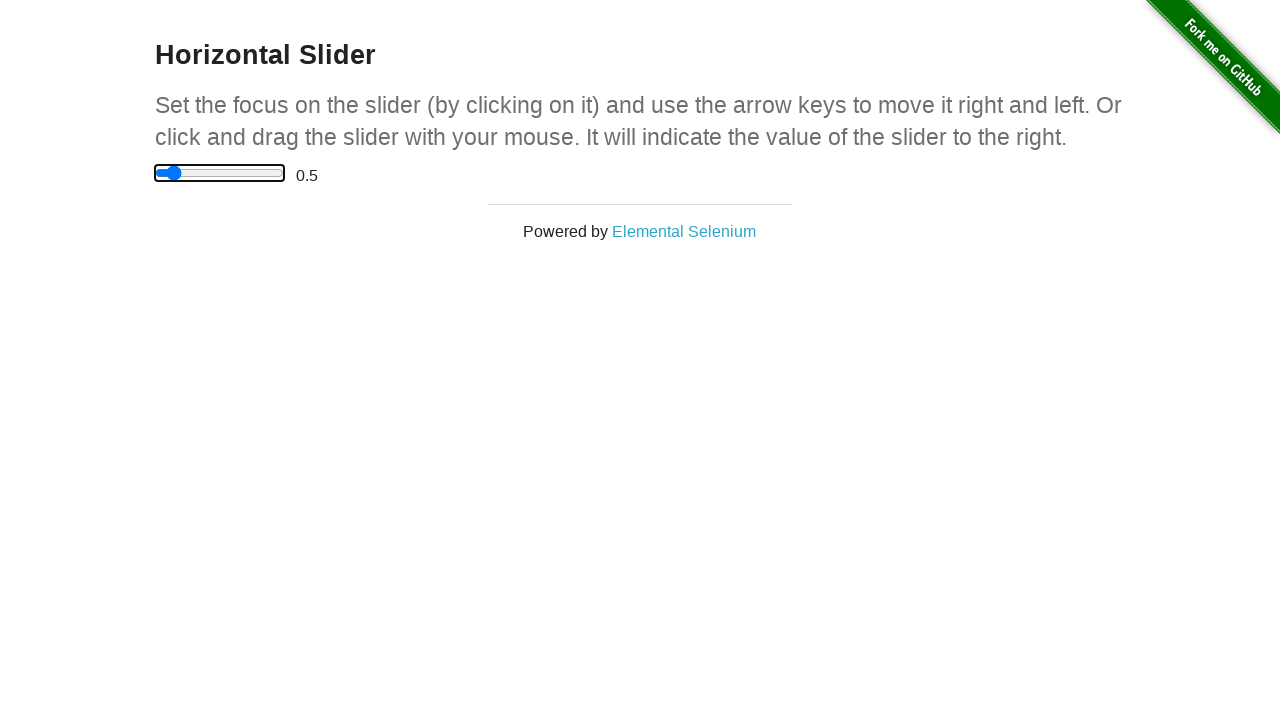

Waited 100ms for slider animation
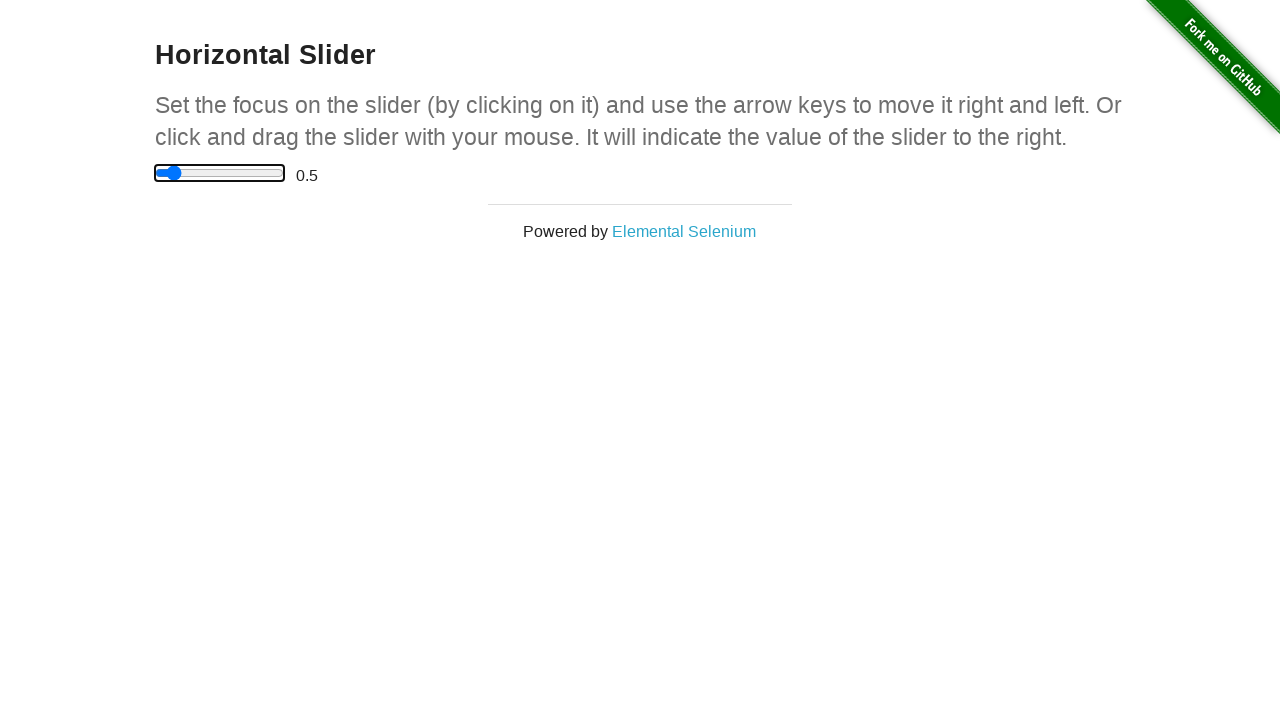

Pressed ArrowRight to move slider towards target value 4.5 on input[type='range']
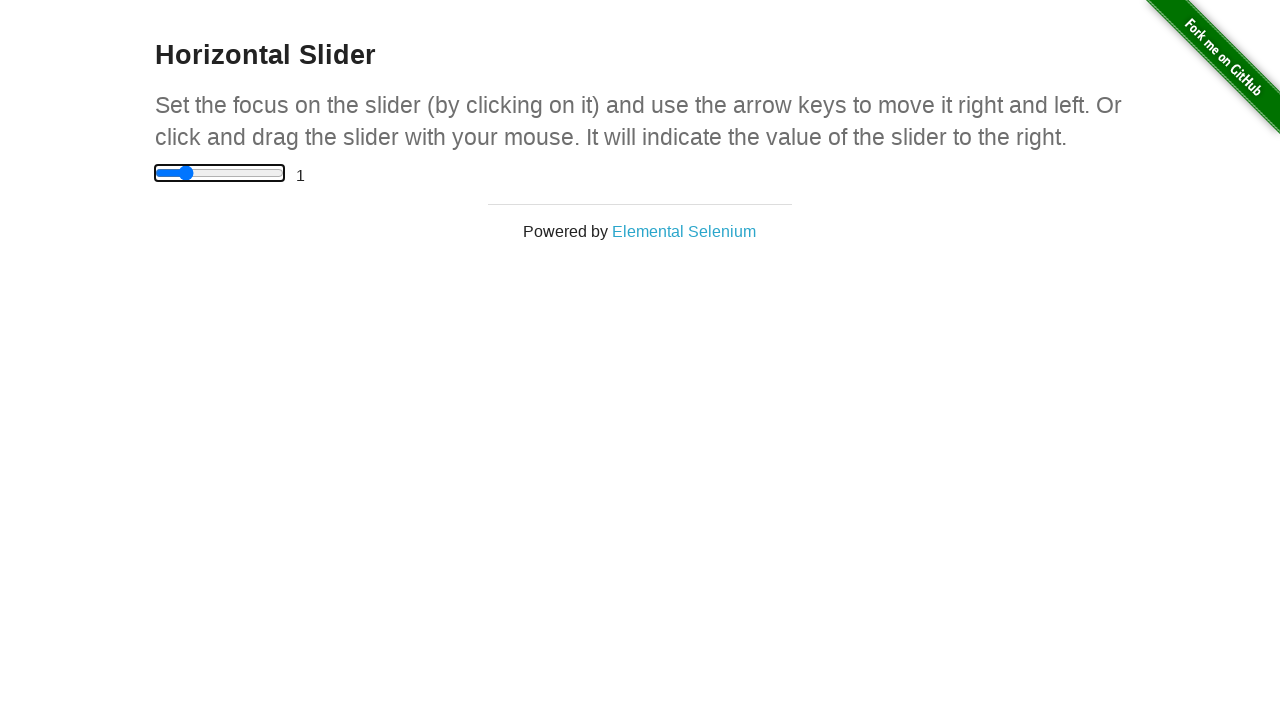

Waited 100ms for slider animation
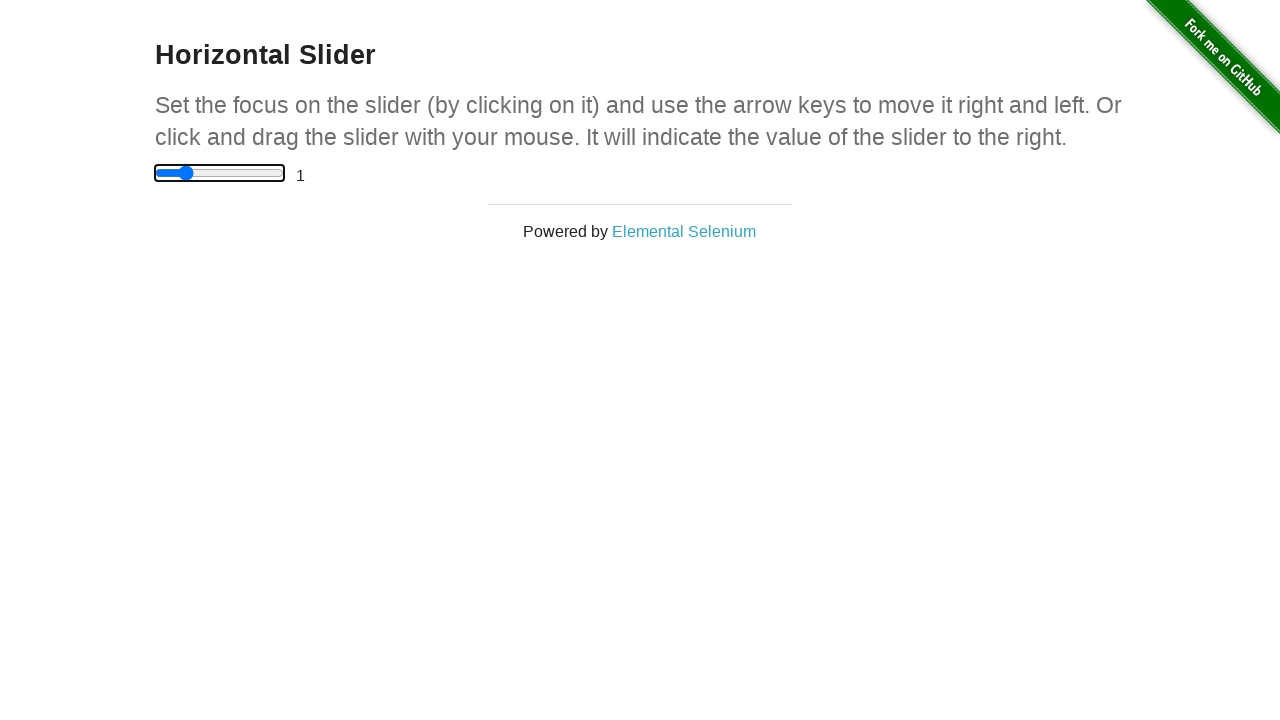

Pressed ArrowRight to move slider towards target value 4.5 on input[type='range']
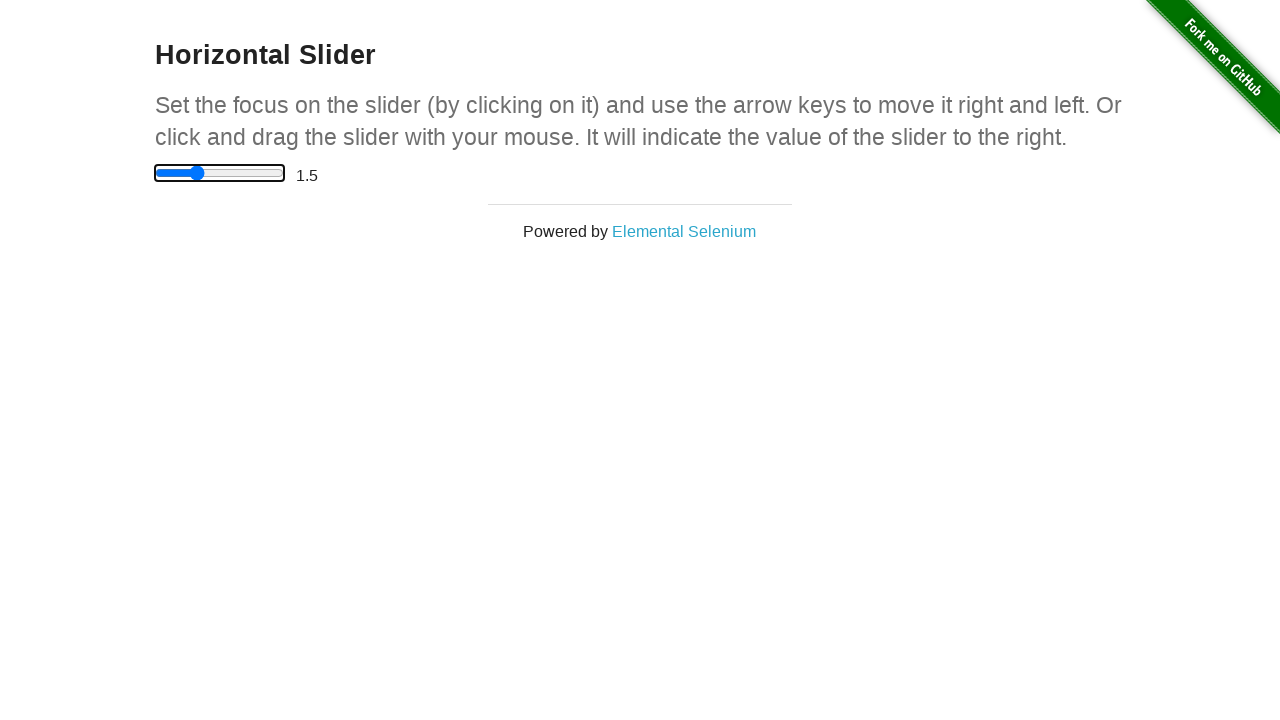

Waited 100ms for slider animation
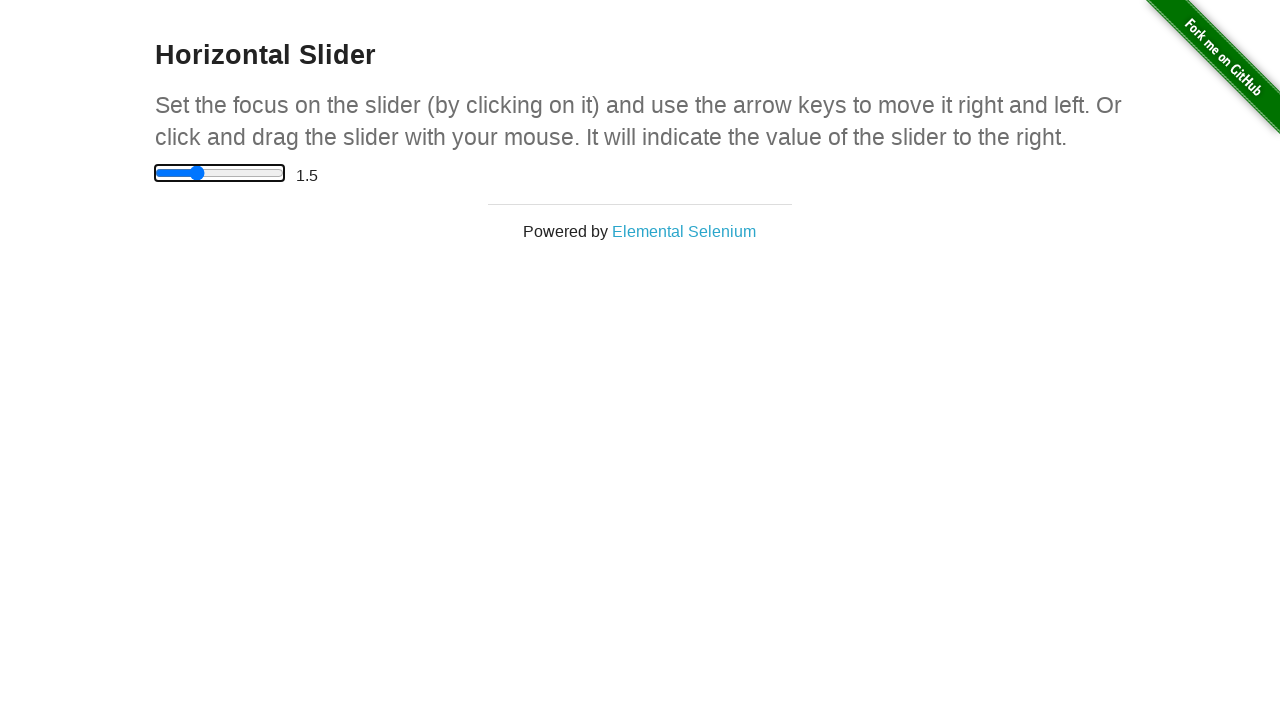

Pressed ArrowRight to move slider towards target value 4.5 on input[type='range']
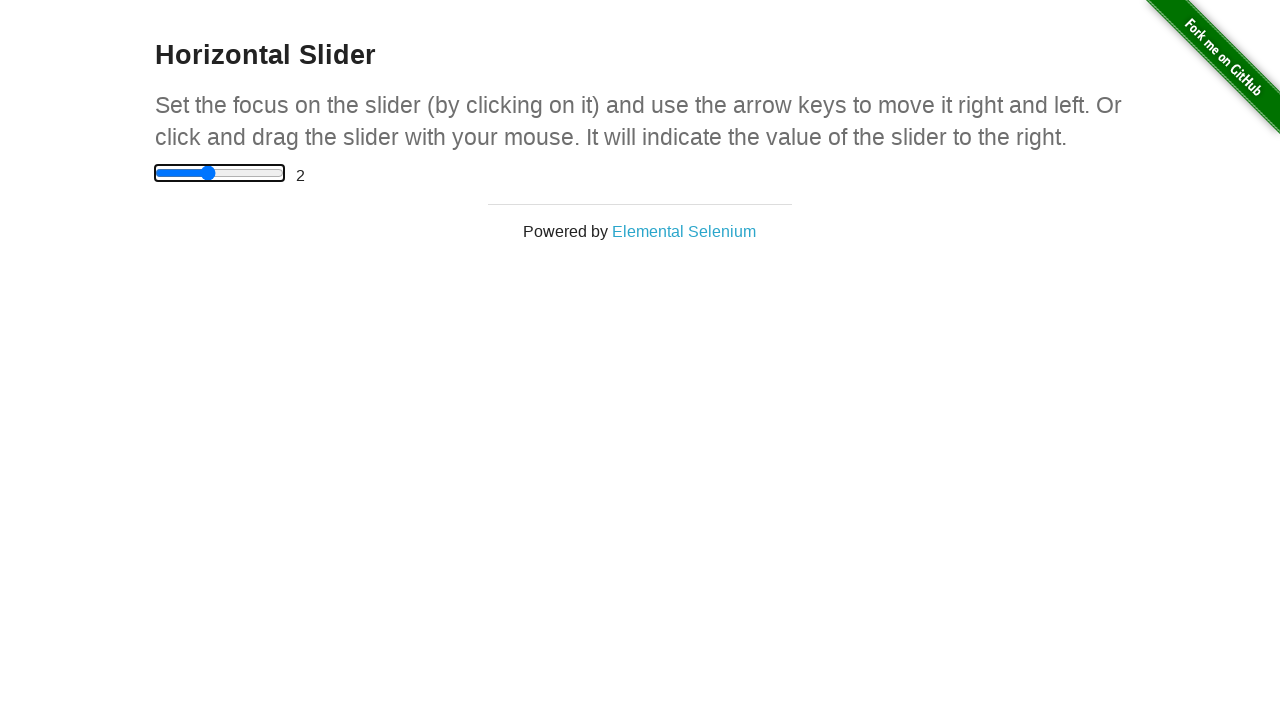

Waited 100ms for slider animation
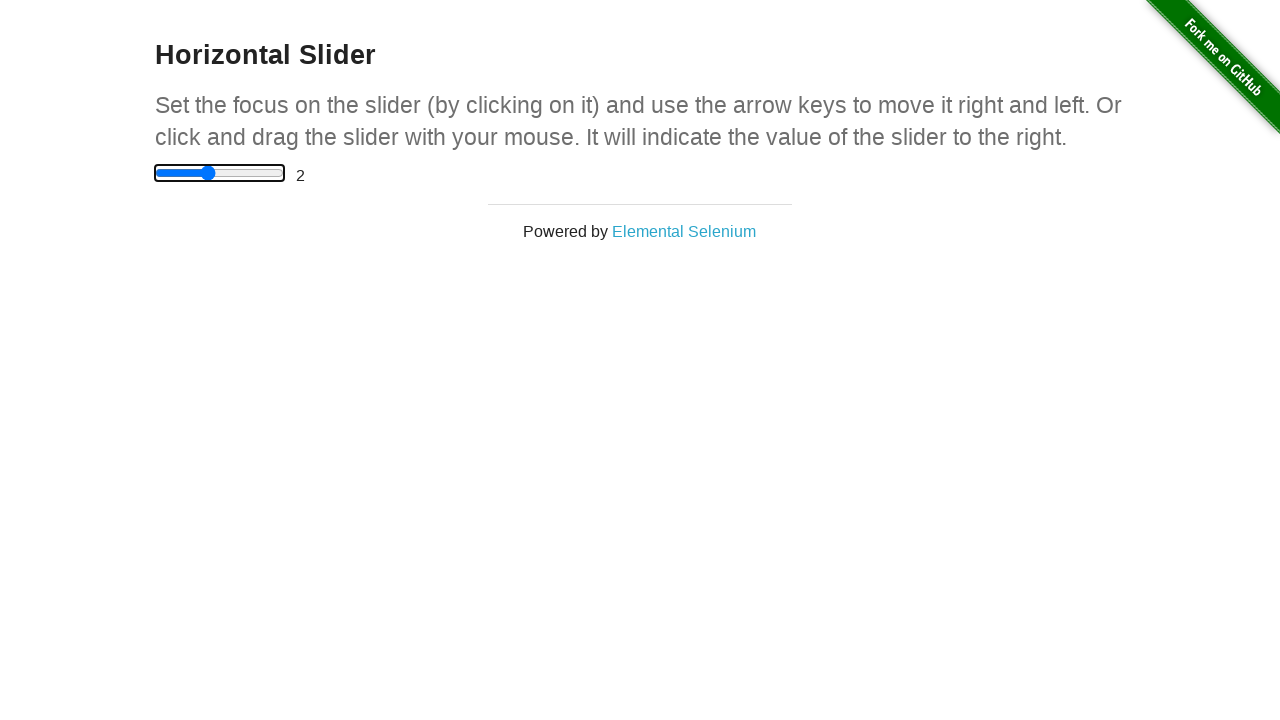

Pressed ArrowRight to move slider towards target value 4.5 on input[type='range']
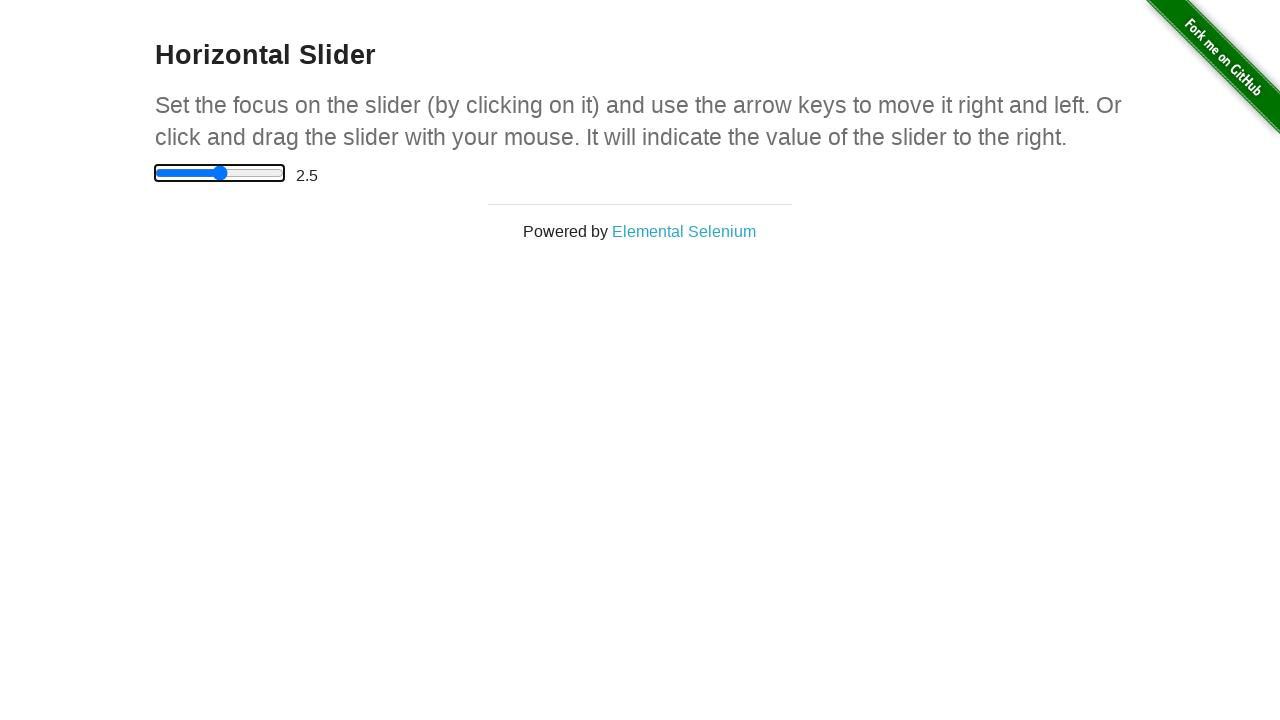

Waited 100ms for slider animation
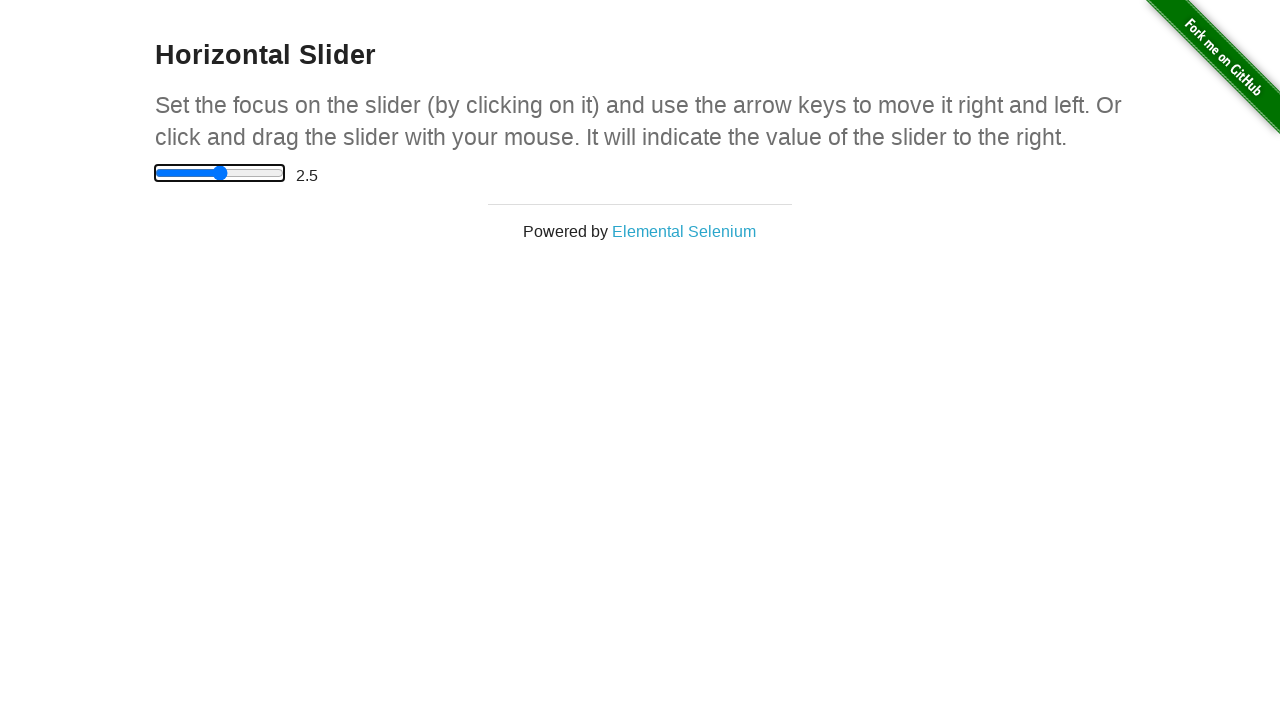

Pressed ArrowRight to move slider towards target value 4.5 on input[type='range']
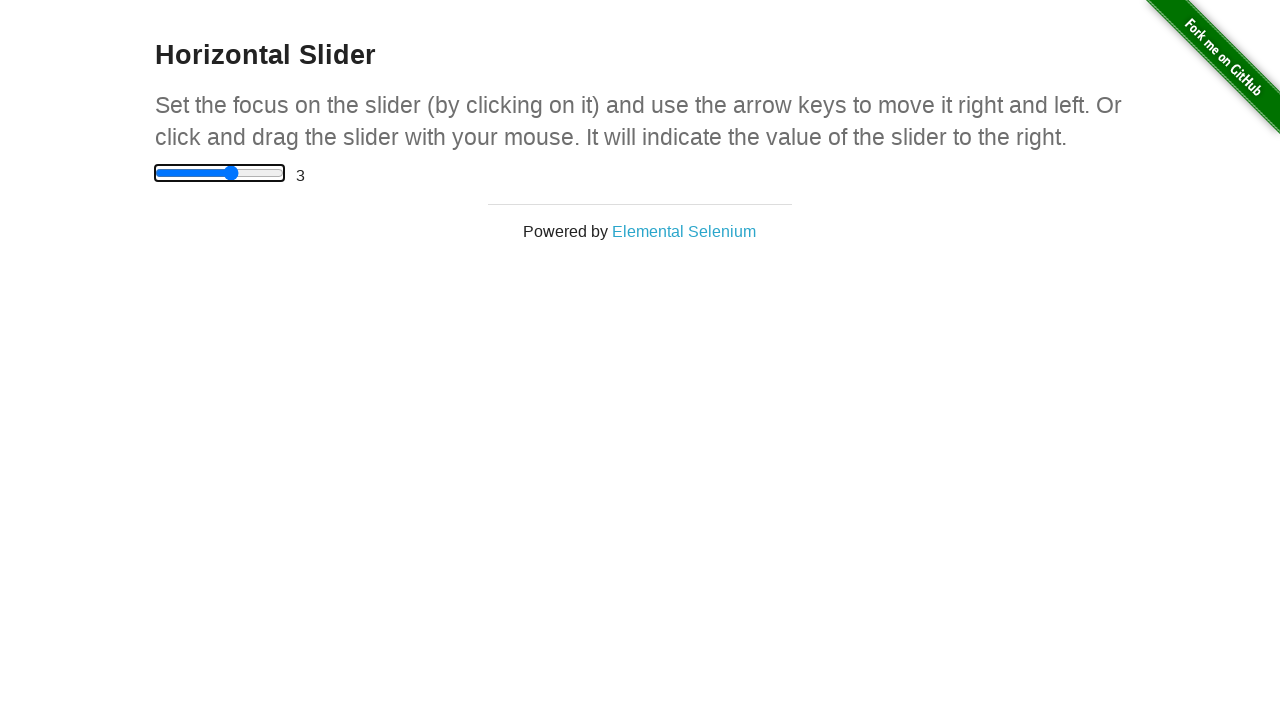

Waited 100ms for slider animation
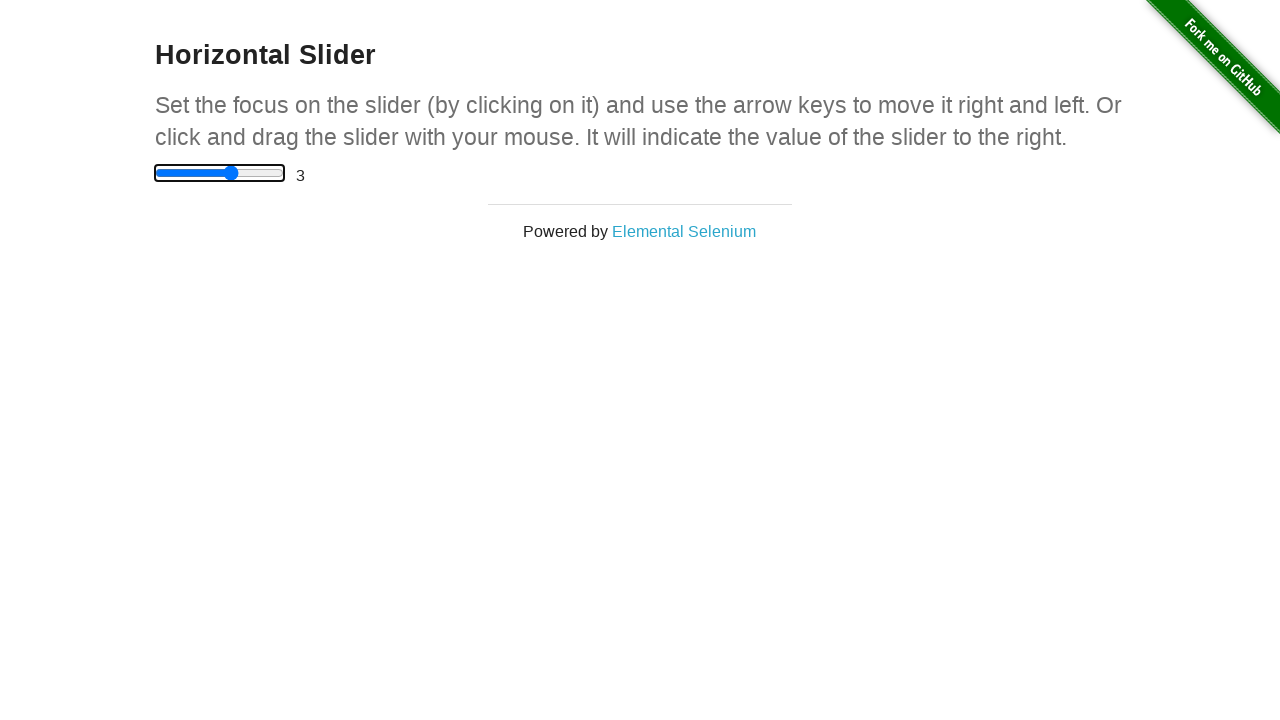

Pressed ArrowRight to move slider towards target value 4.5 on input[type='range']
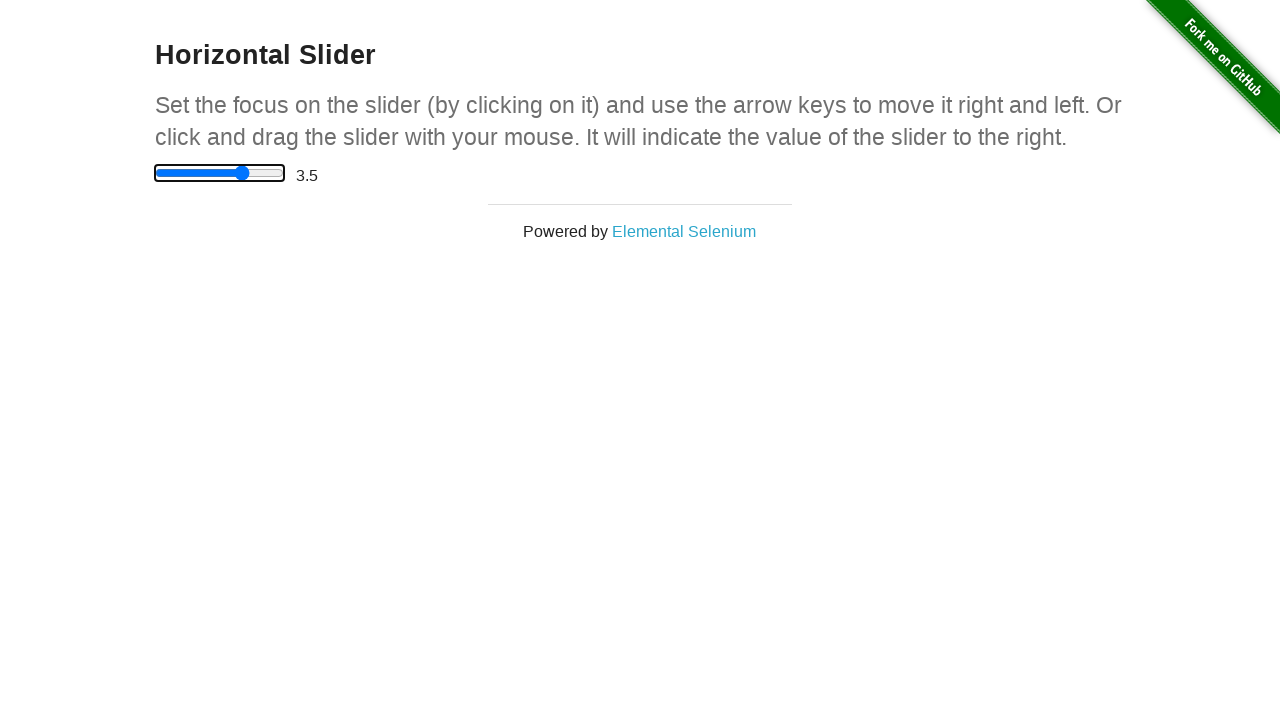

Waited 100ms for slider animation
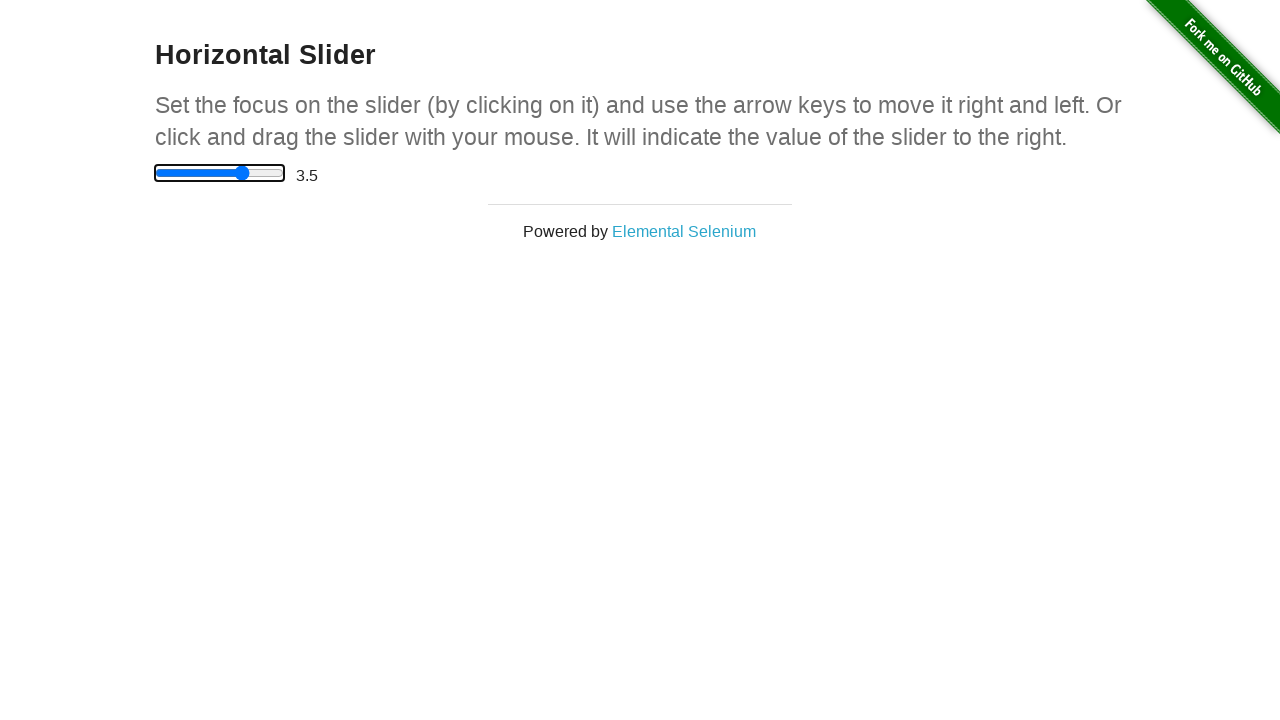

Pressed ArrowRight to move slider towards target value 4.5 on input[type='range']
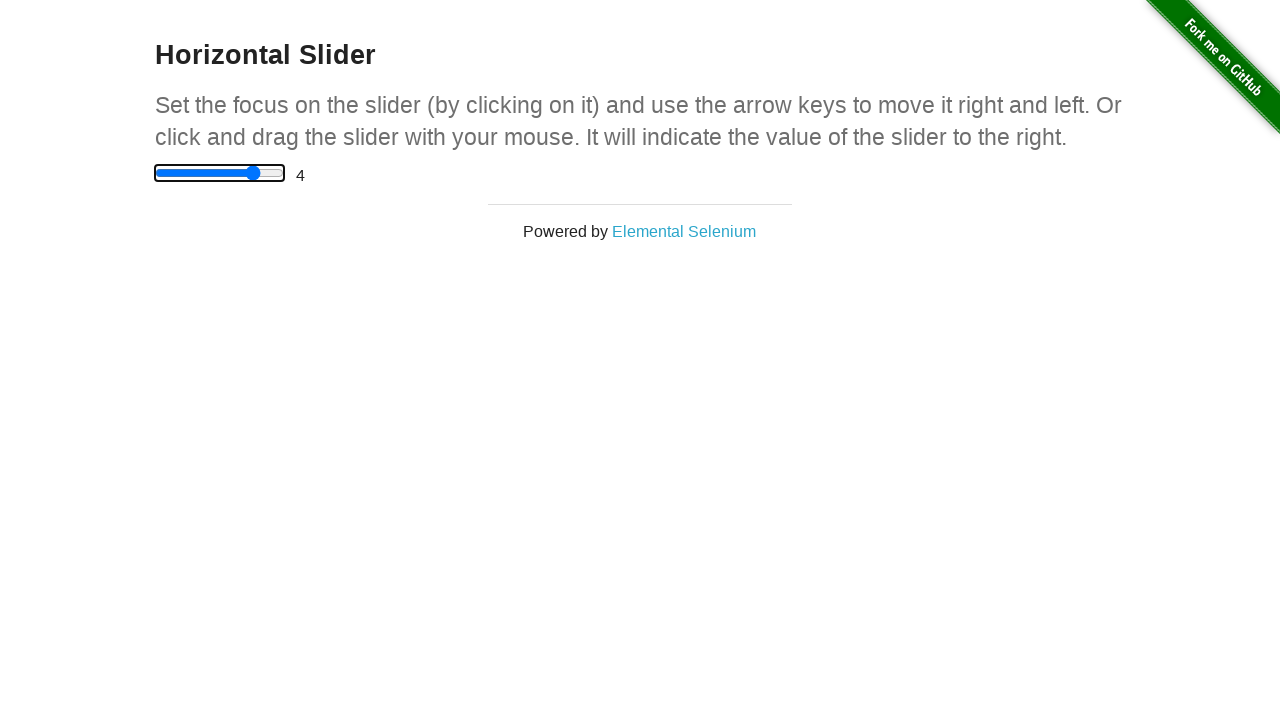

Waited 100ms for slider animation
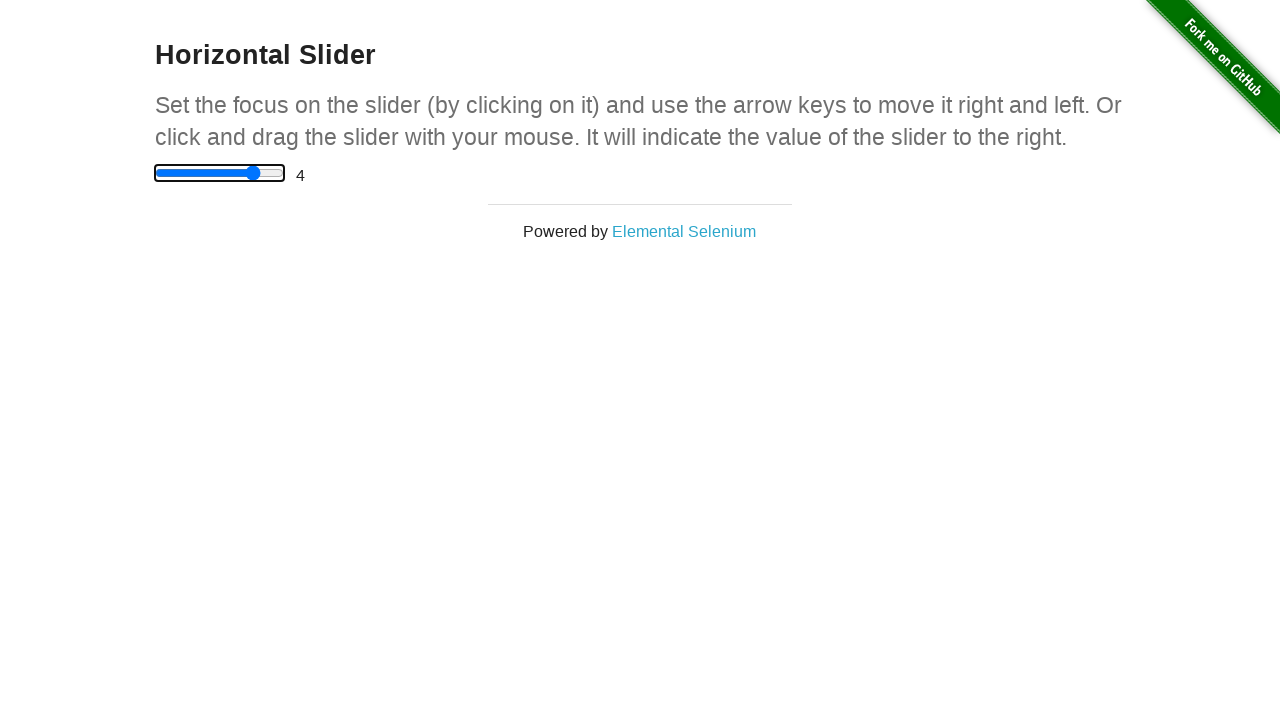

Pressed ArrowRight to move slider towards target value 4.5 on input[type='range']
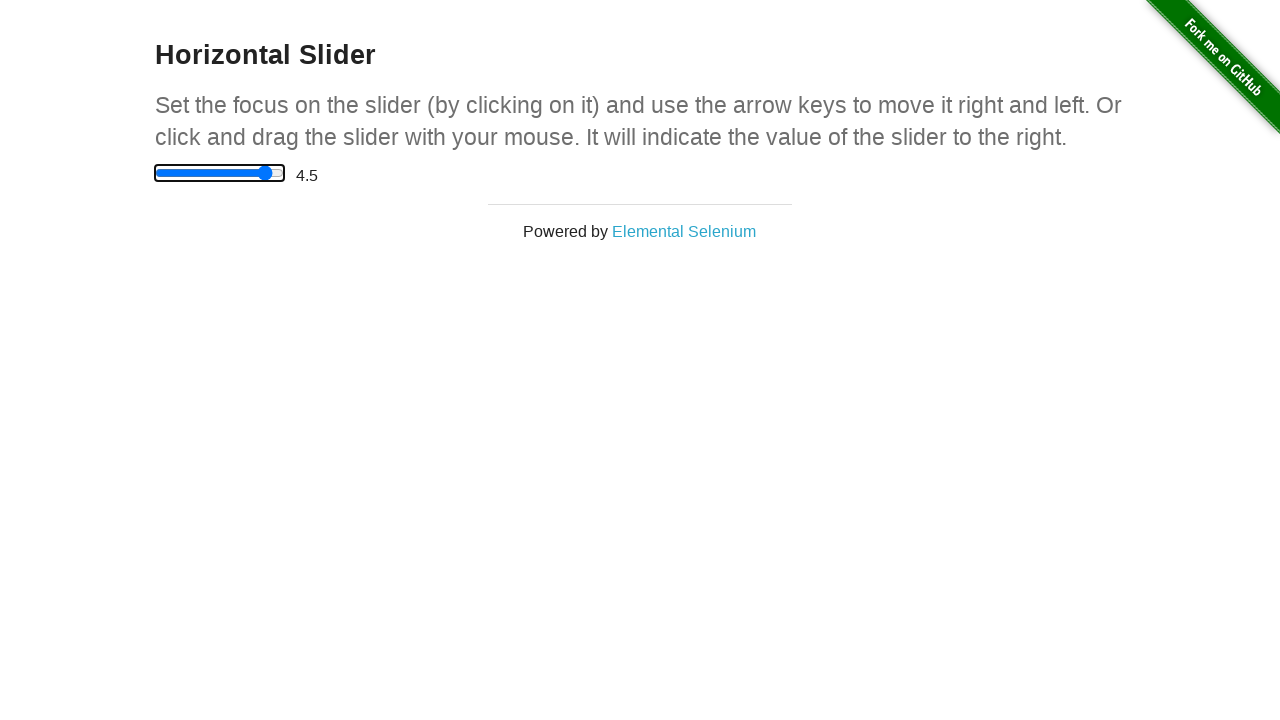

Waited 100ms for slider animation
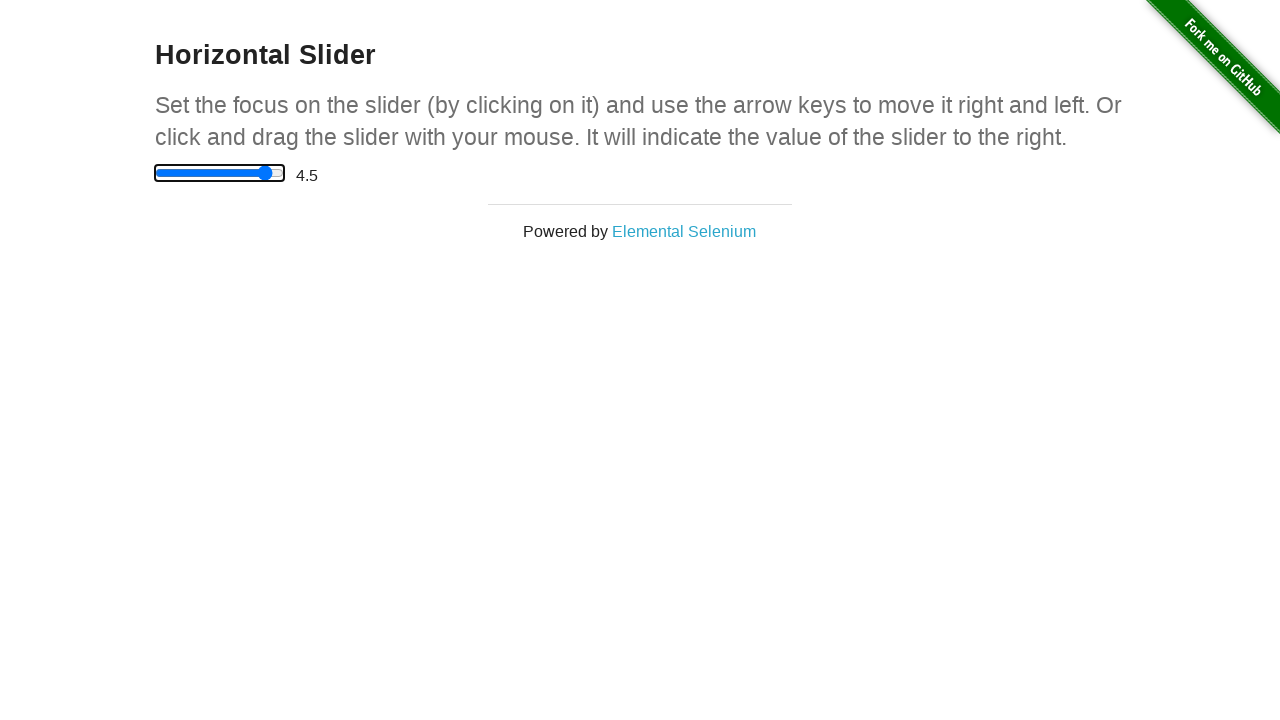

Slider reached target value 4.5
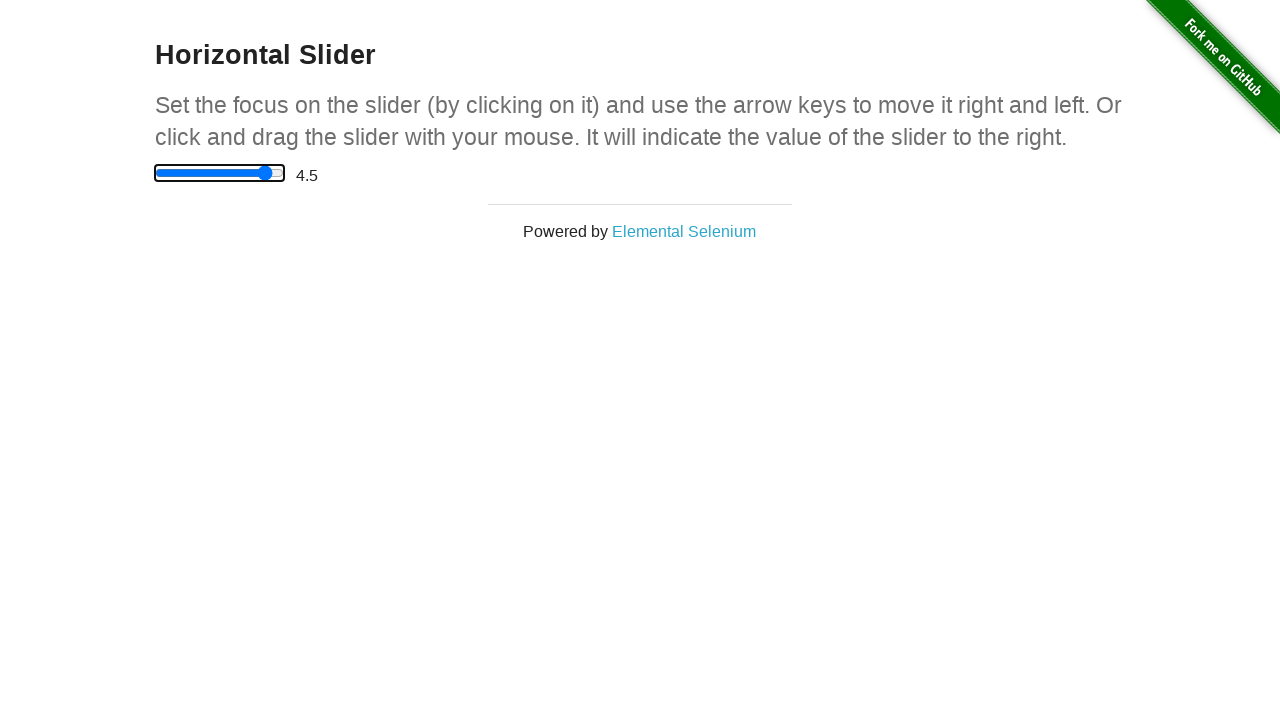

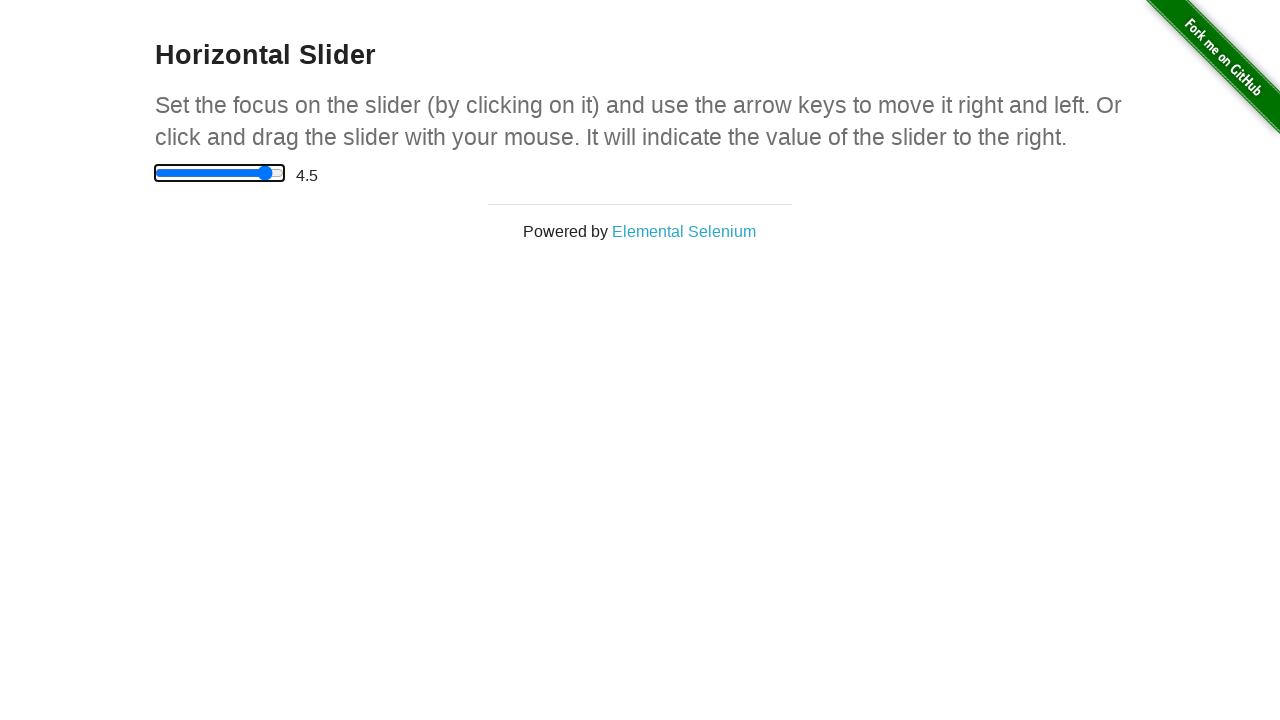